Tests that pressing Escape cancels the edit and reverts to original text

Starting URL: https://demo.playwright.dev/todomvc

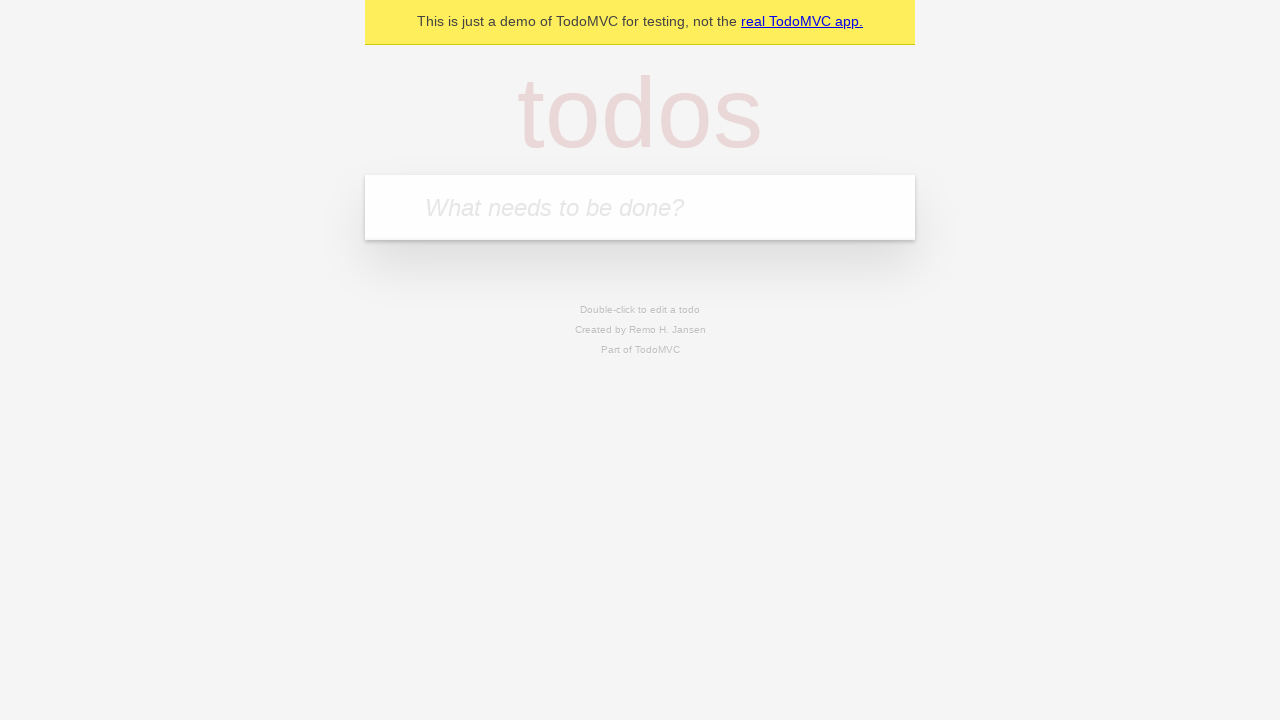

Filled new todo field with 'buy some cheese' on internal:attr=[placeholder="What needs to be done?"i]
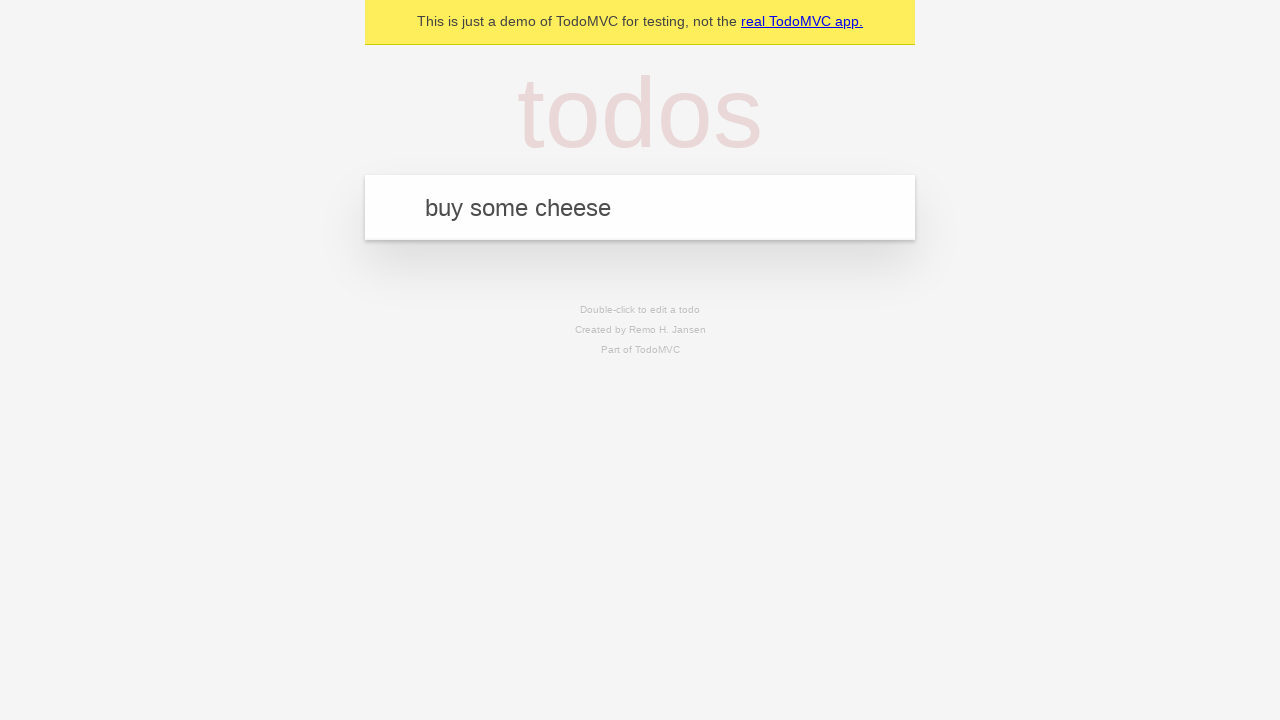

Pressed Enter to create todo 'buy some cheese' on internal:attr=[placeholder="What needs to be done?"i]
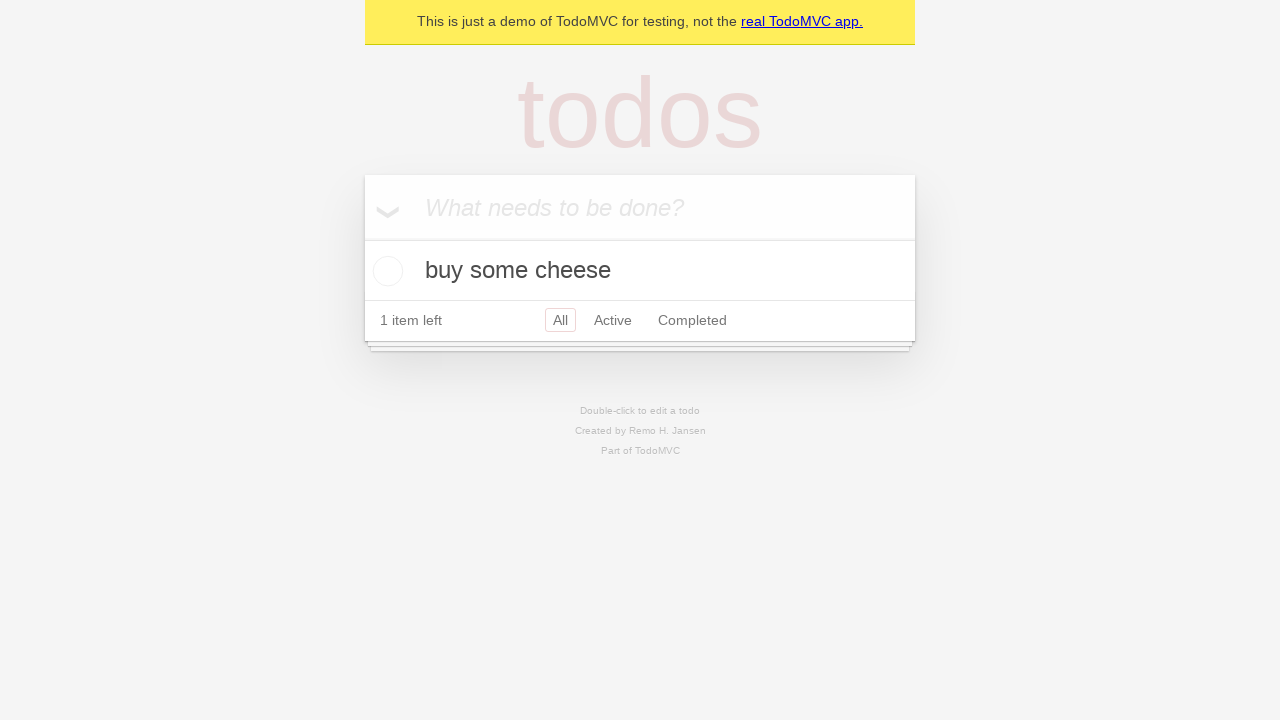

Filled new todo field with 'feed the cat' on internal:attr=[placeholder="What needs to be done?"i]
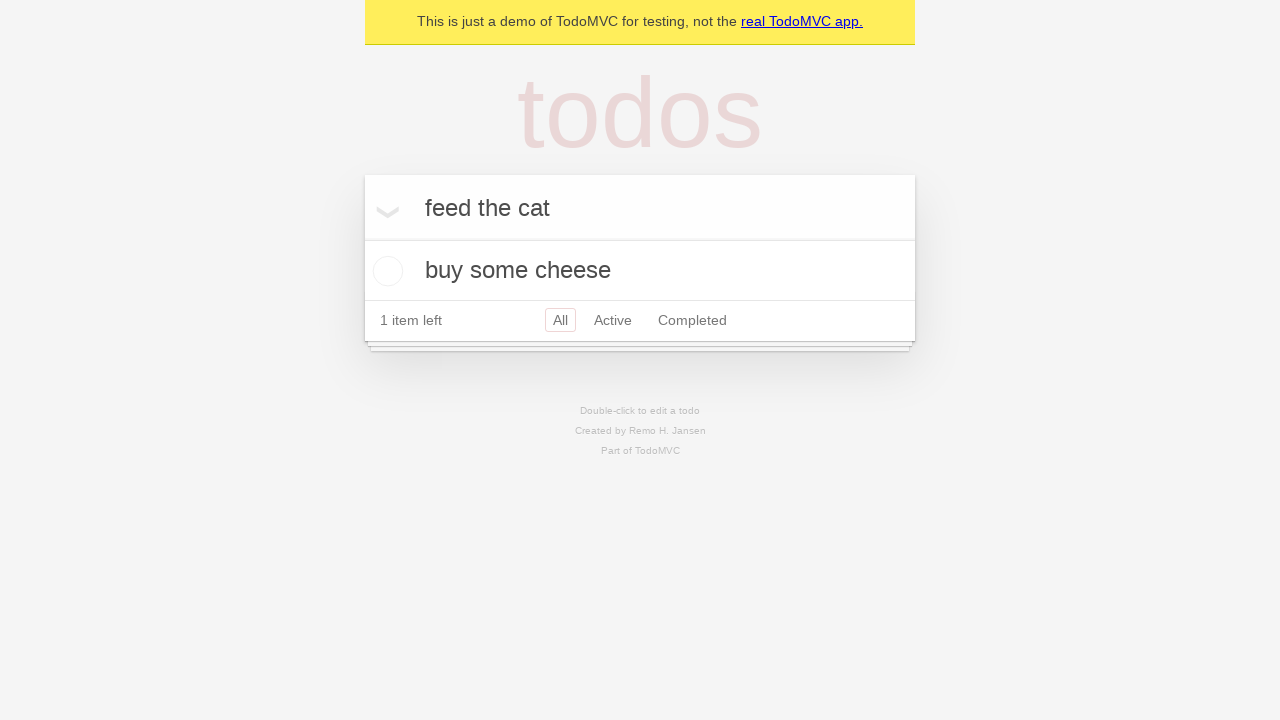

Pressed Enter to create todo 'feed the cat' on internal:attr=[placeholder="What needs to be done?"i]
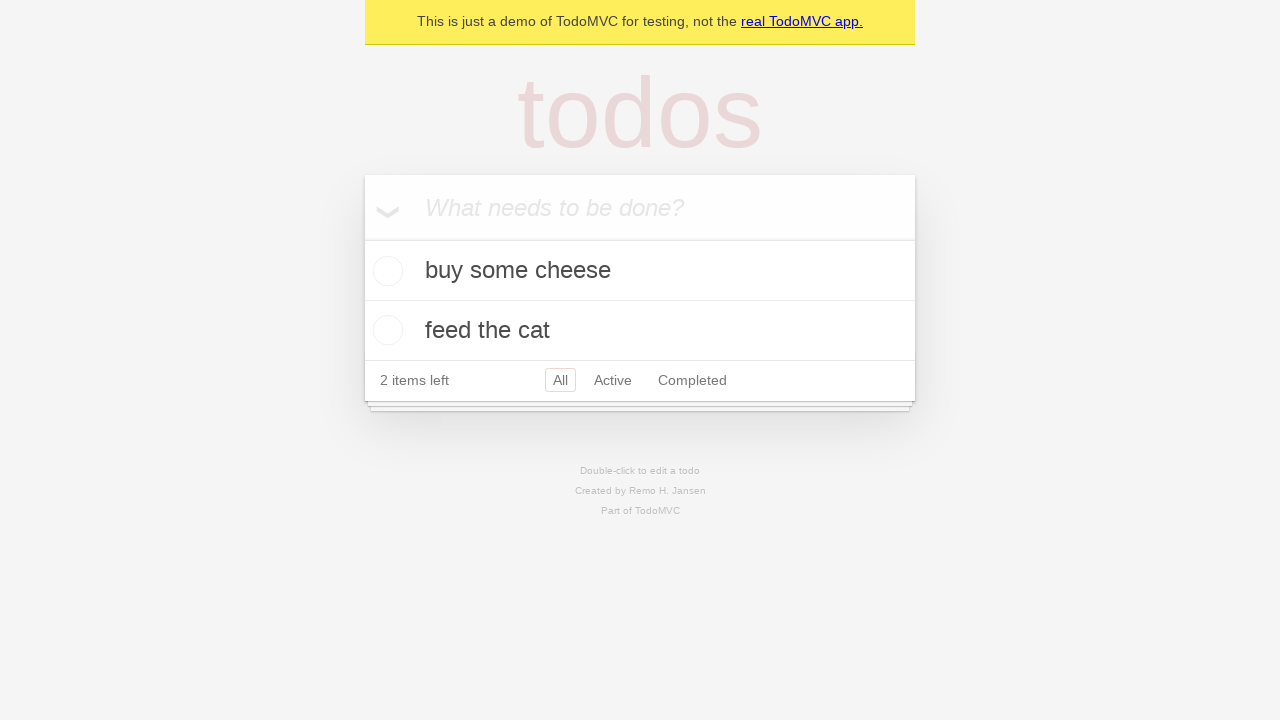

Filled new todo field with 'book a doctors appointment' on internal:attr=[placeholder="What needs to be done?"i]
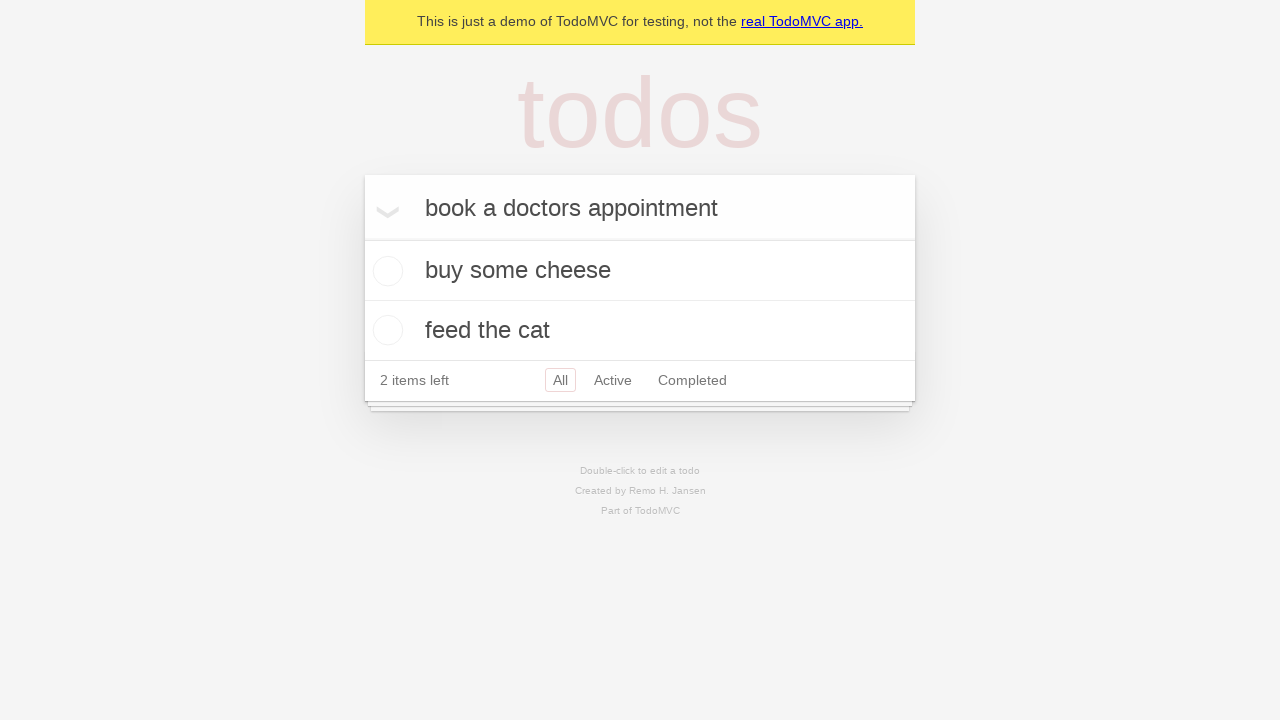

Pressed Enter to create todo 'book a doctors appointment' on internal:attr=[placeholder="What needs to be done?"i]
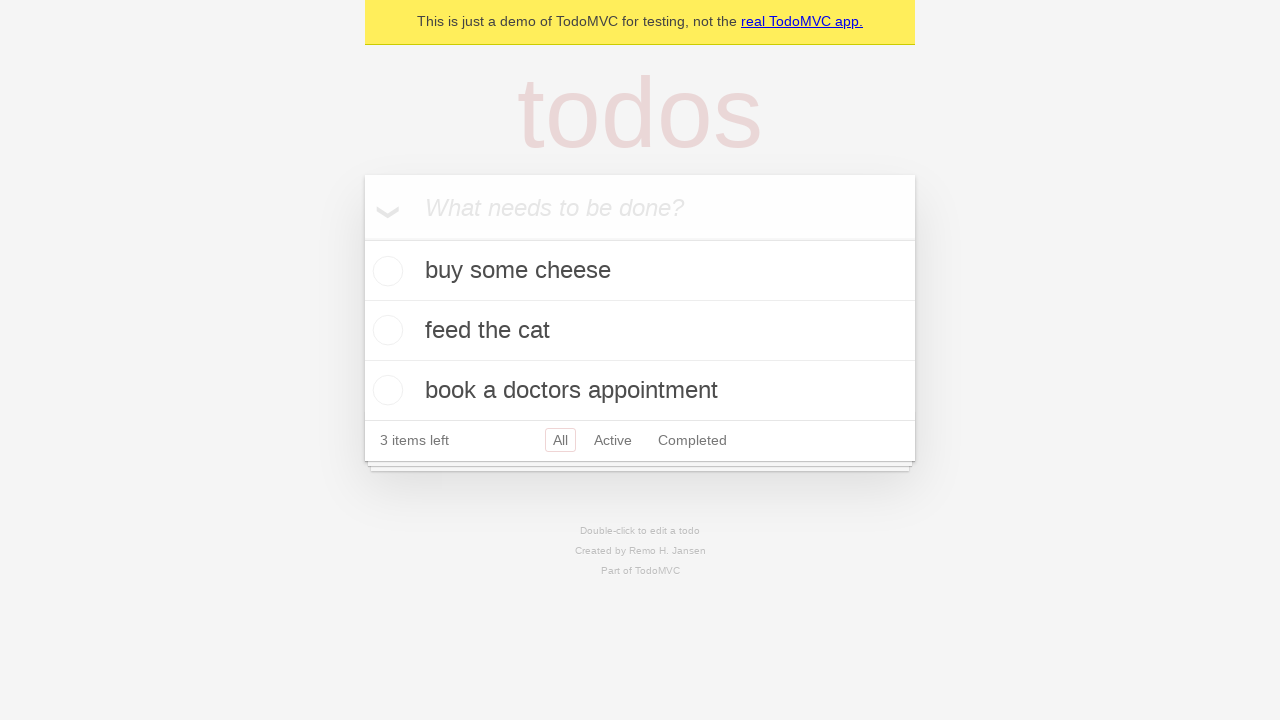

Retrieved todo items list
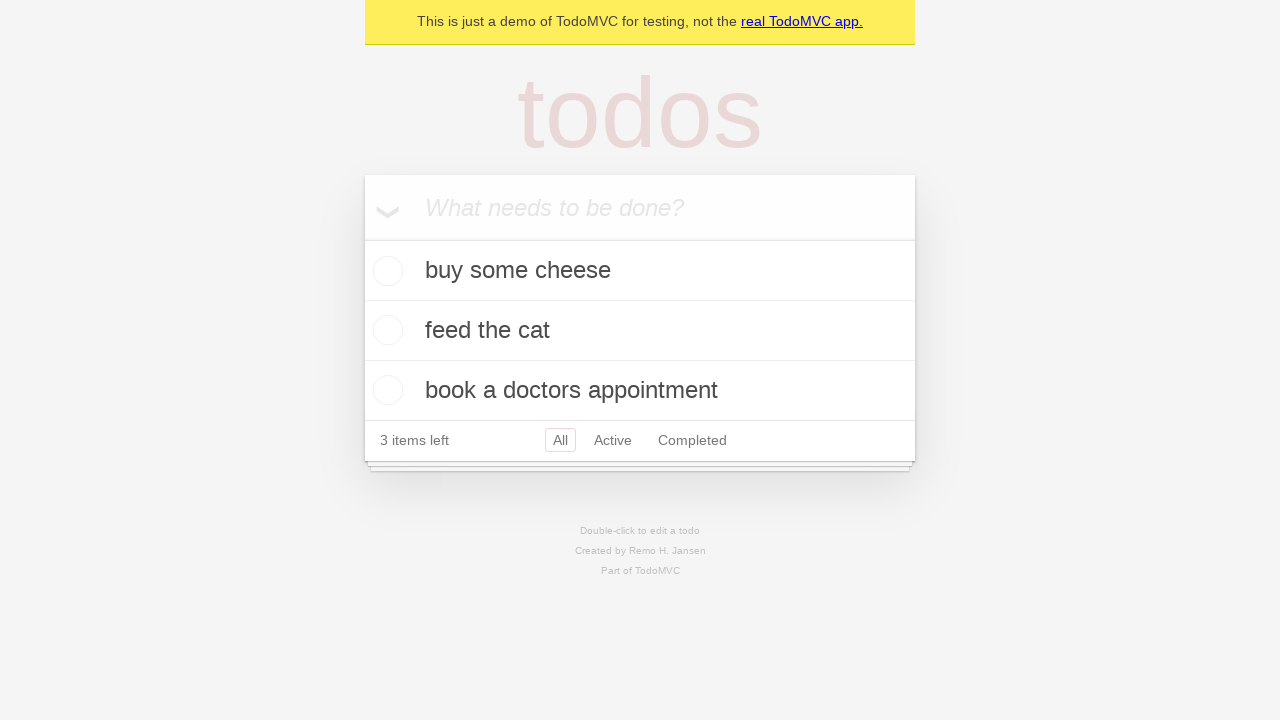

Double-clicked on second todo item to enter edit mode at (640, 331) on internal:testid=[data-testid="todo-item"s] >> nth=1
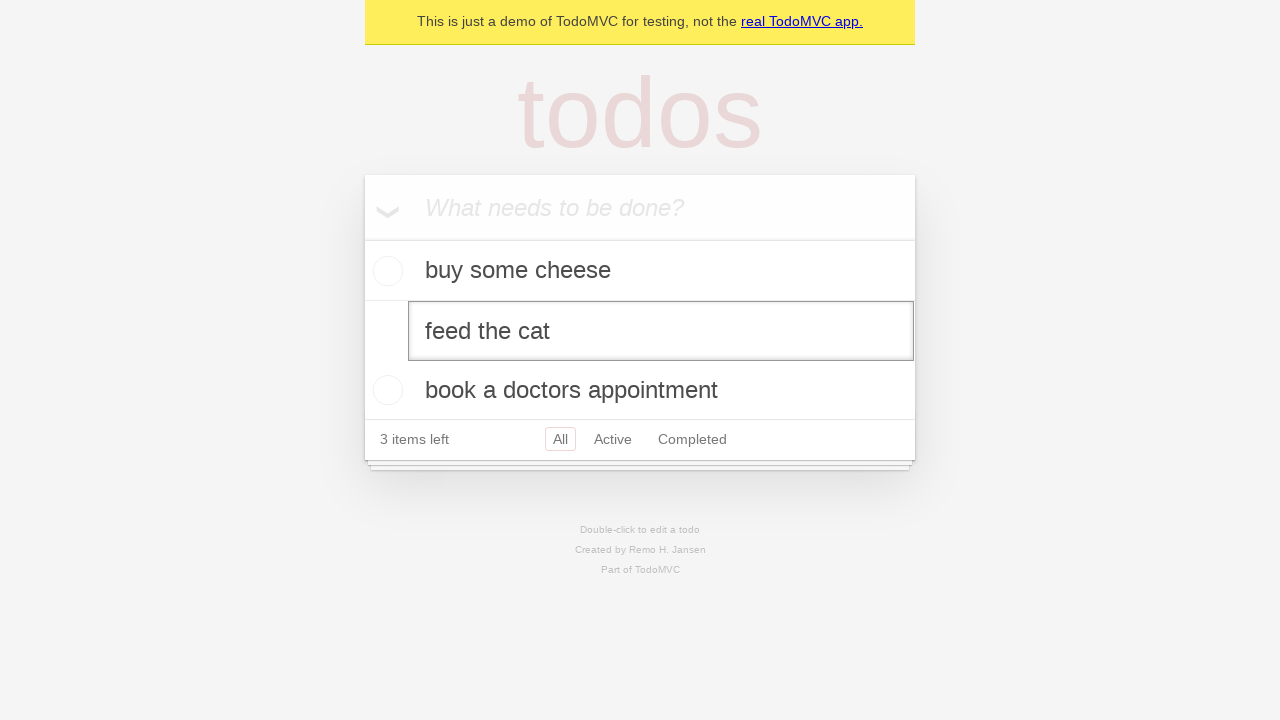

Filled edit field with 'buy some sausages' on internal:testid=[data-testid="todo-item"s] >> nth=1 >> internal:role=textbox[nam
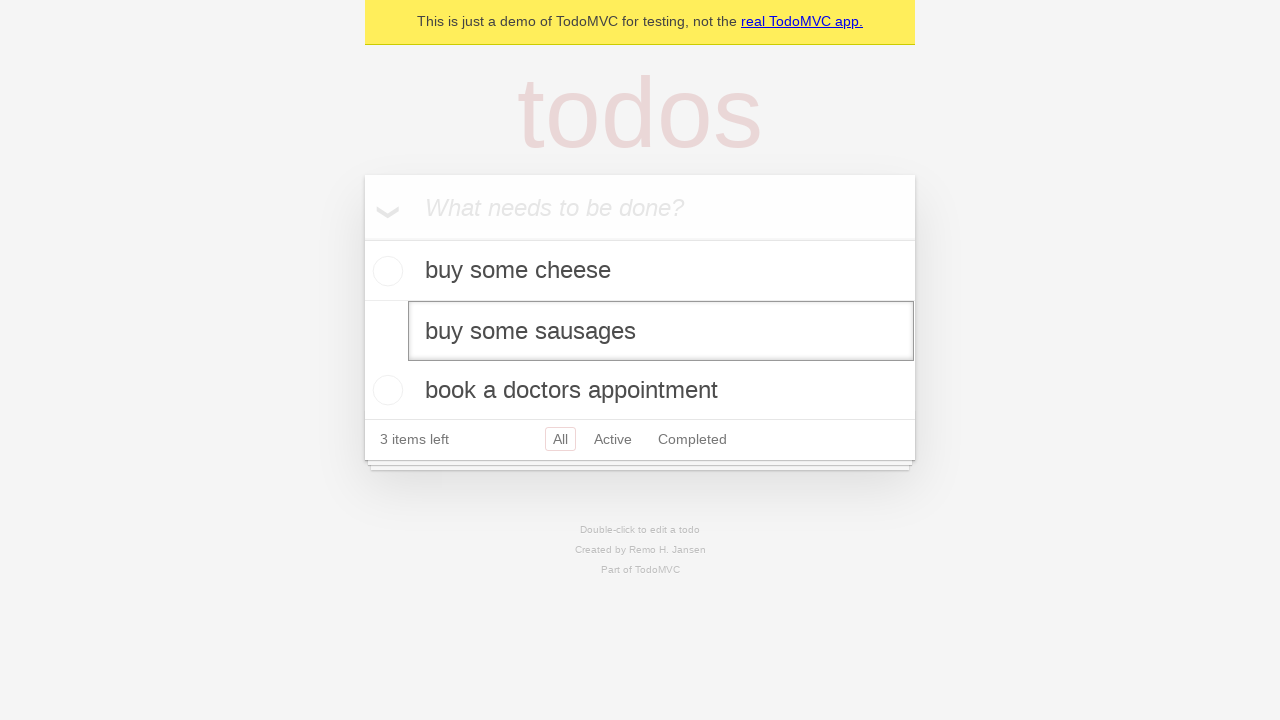

Pressed Escape to cancel edit on internal:testid=[data-testid="todo-item"s] >> nth=1 >> internal:role=textbox[nam
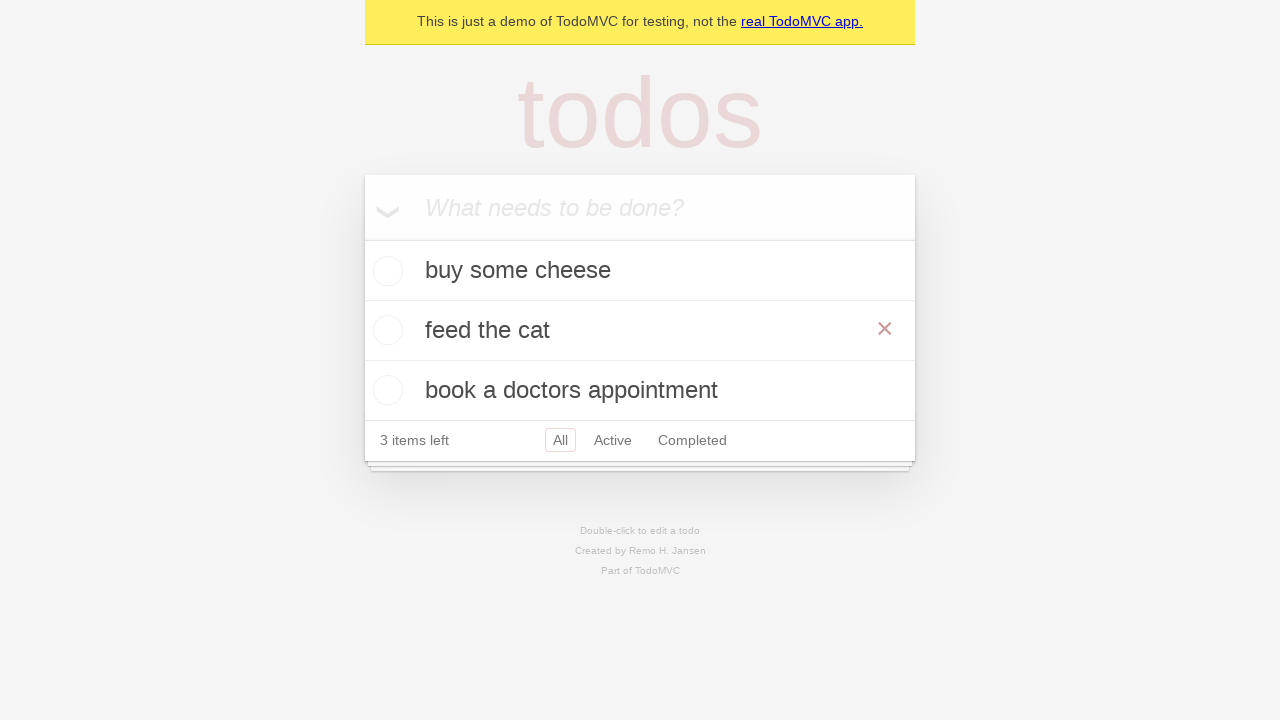

Verified that todo items reverted to original text after pressing Escape
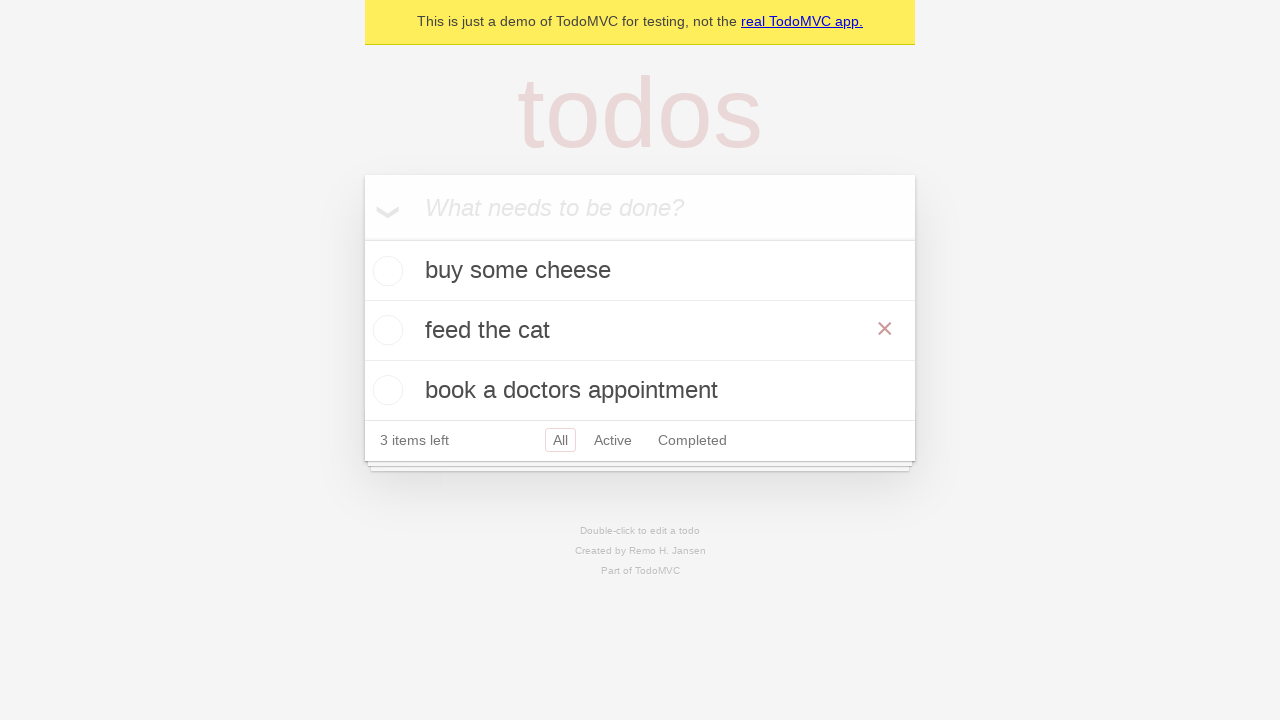

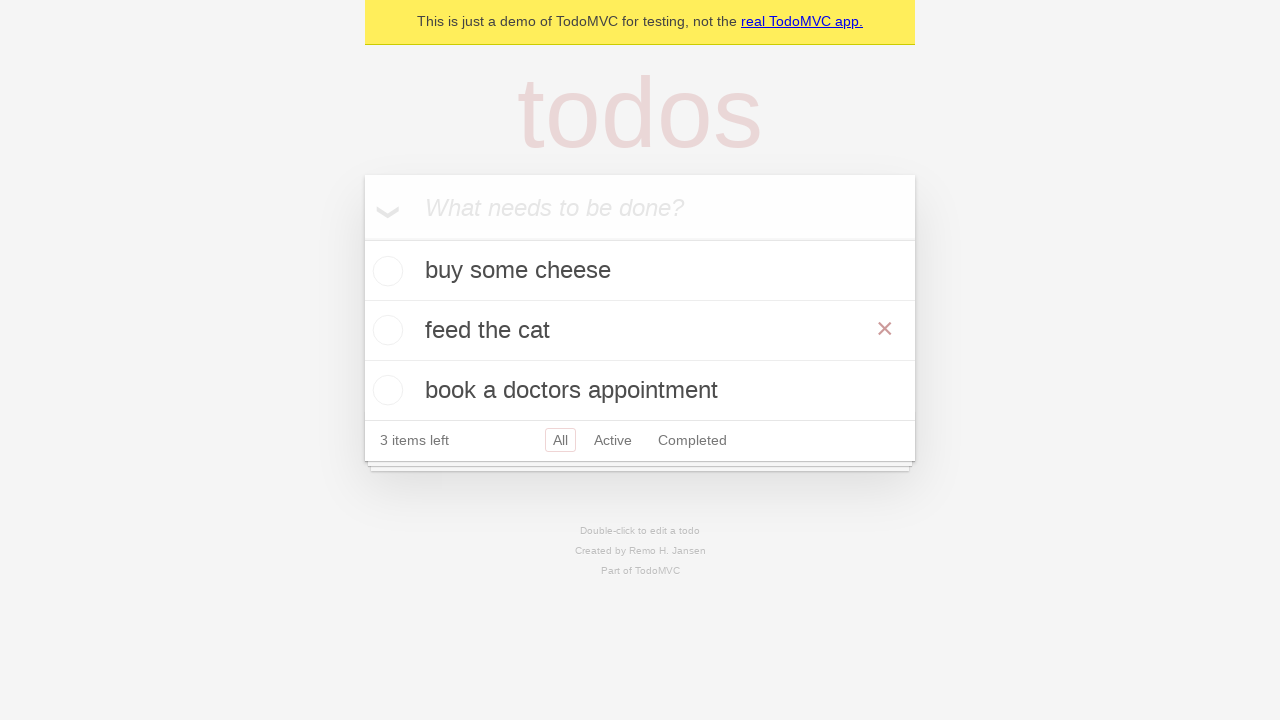